Tests browser window switching functionality by clicking a button that opens a new message window, then iterating through and switching to all open windows.

Starting URL: https://demoqa.com/browser-windows

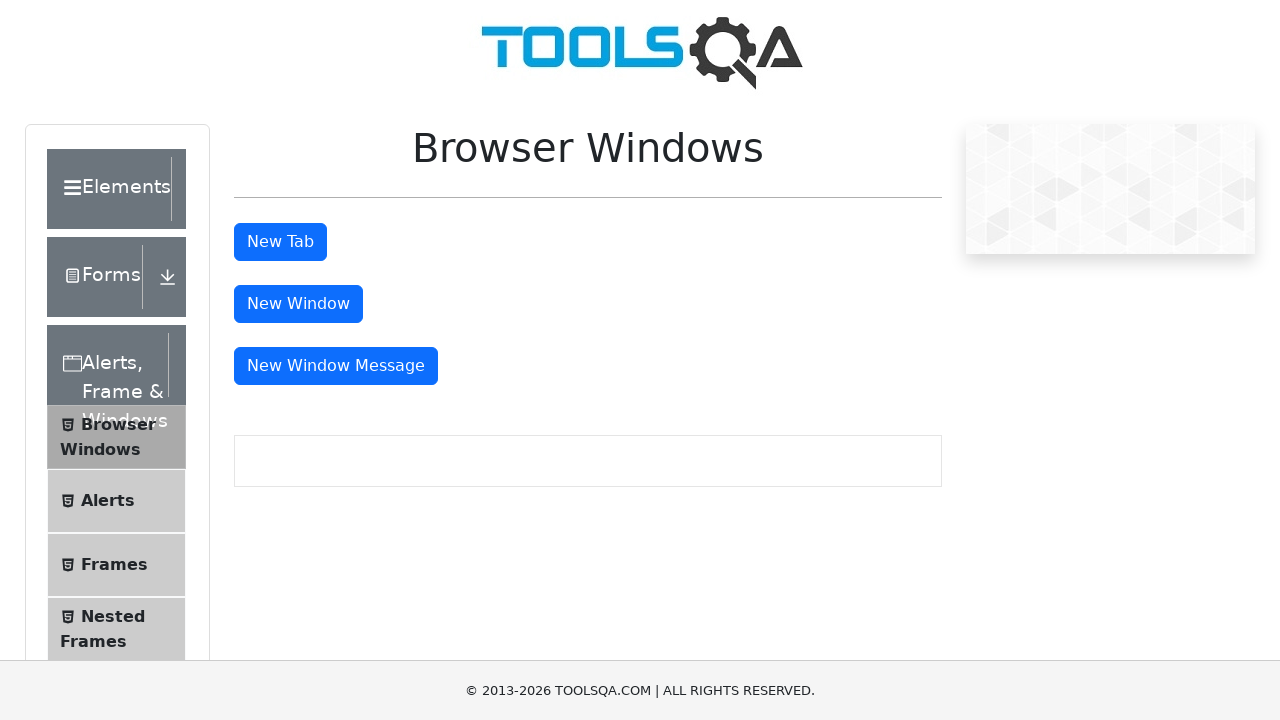

Stored reference to original window
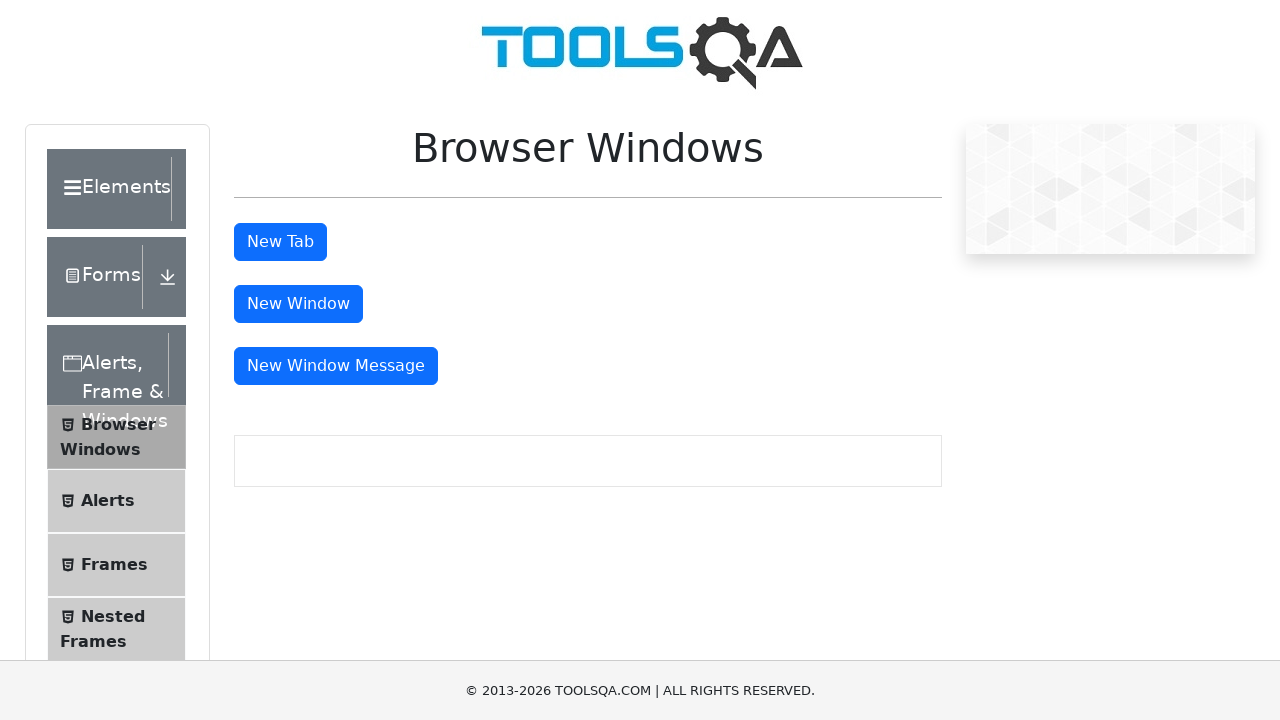

Clicked 'New Window Message' button at (336, 366) on #messageWindowButton
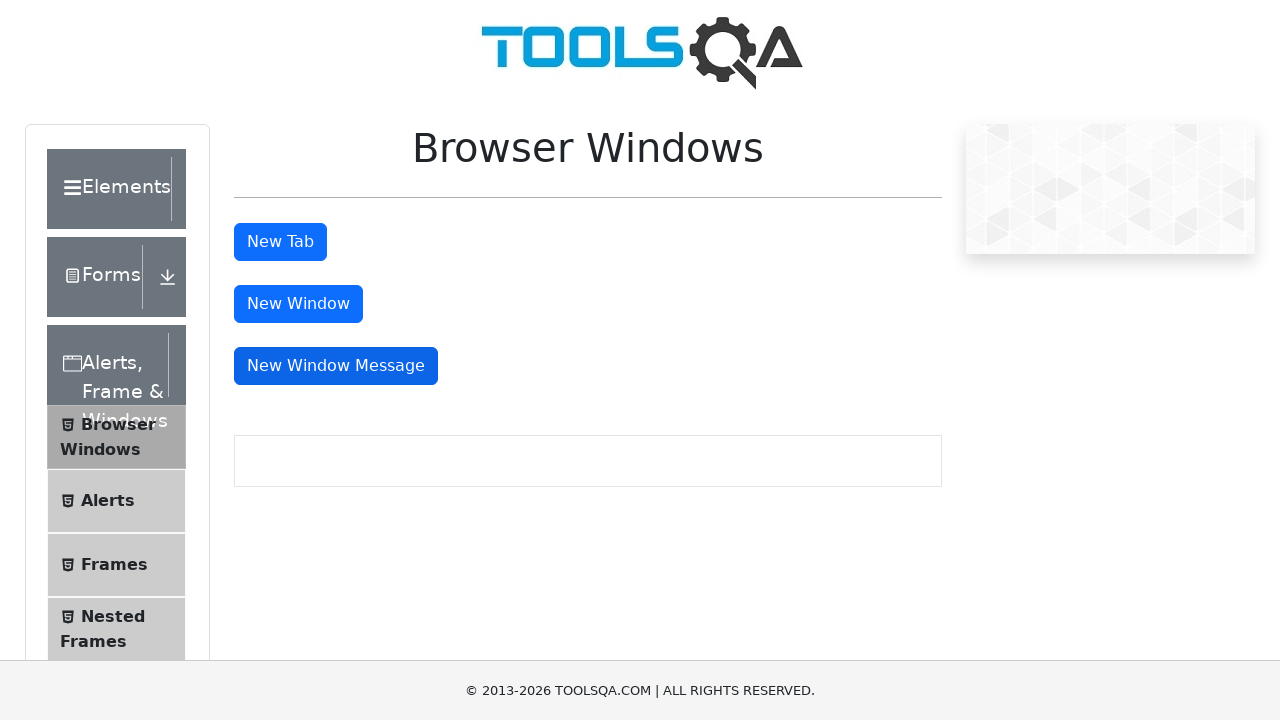

Waited for new window to open
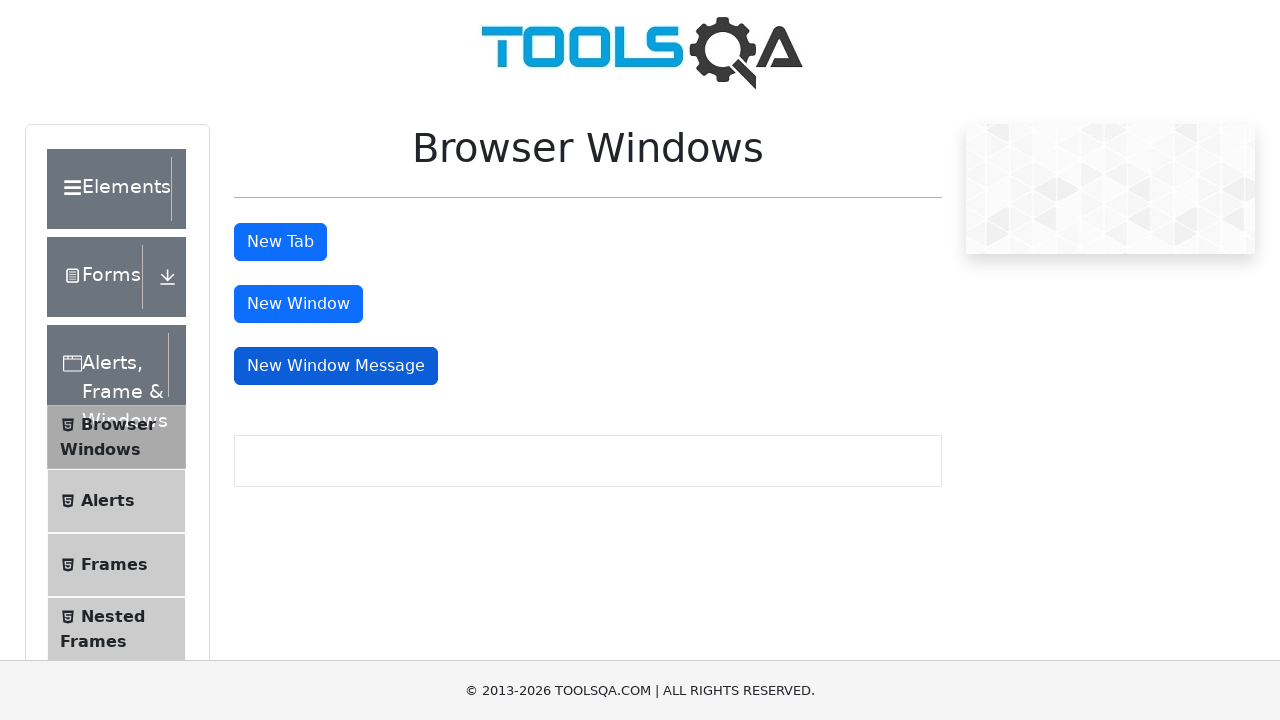

Retrieved all open windows - total count: 2
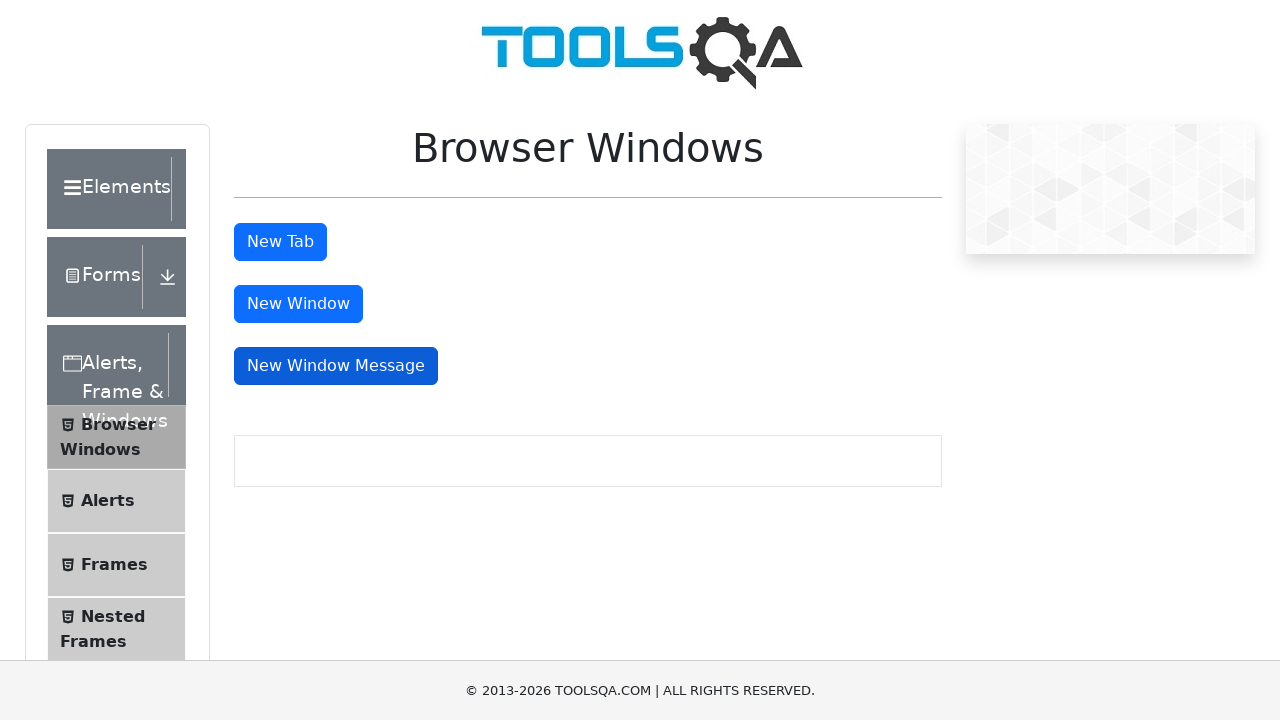

Switched to and brought window to front
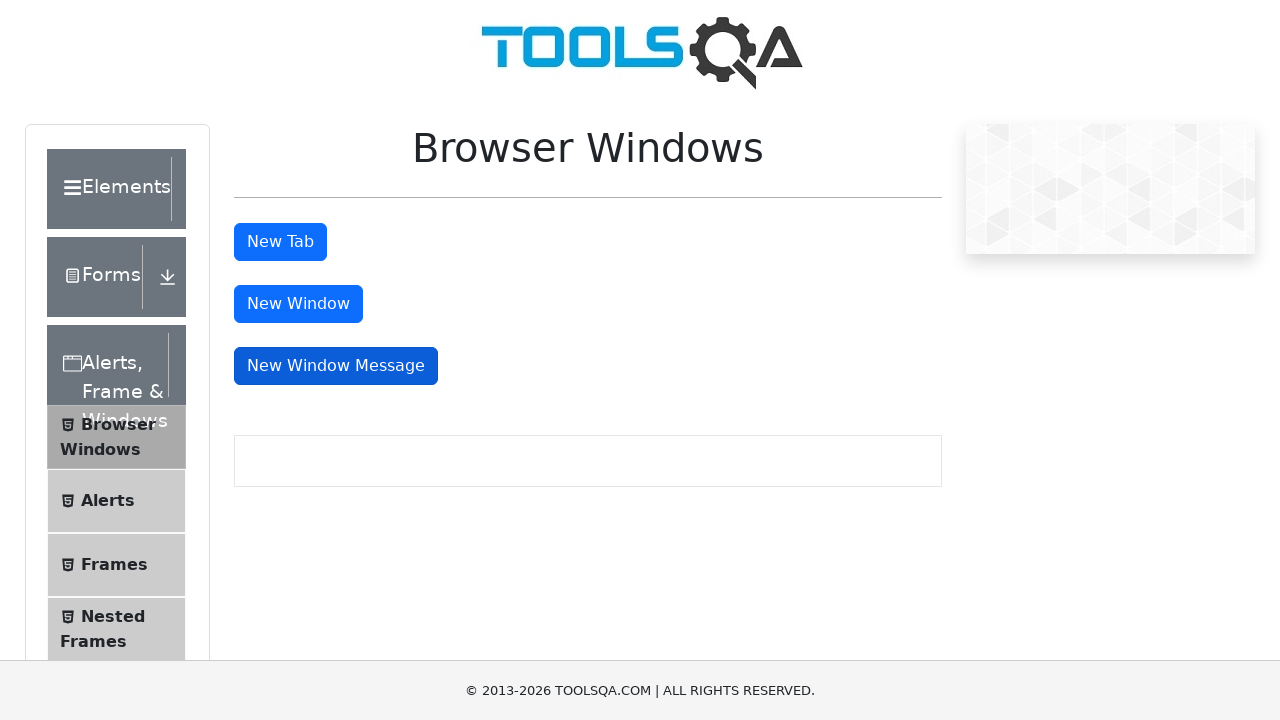

Switched to and brought window to front
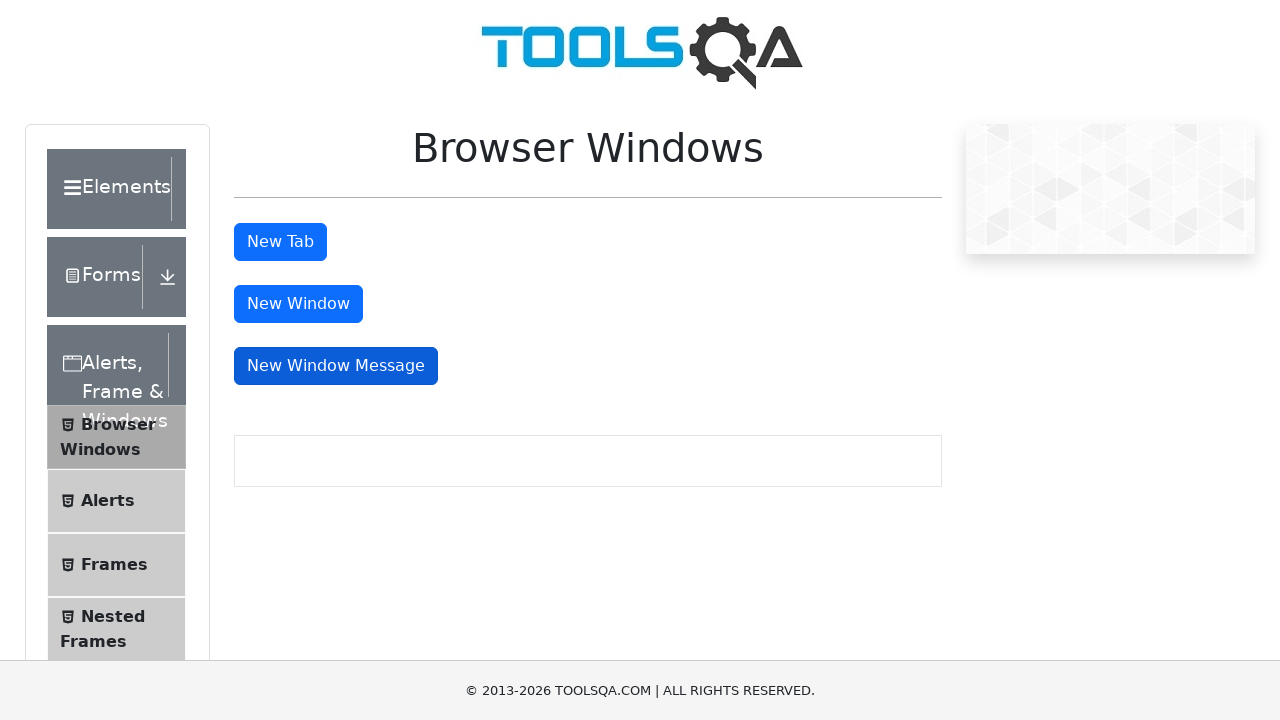

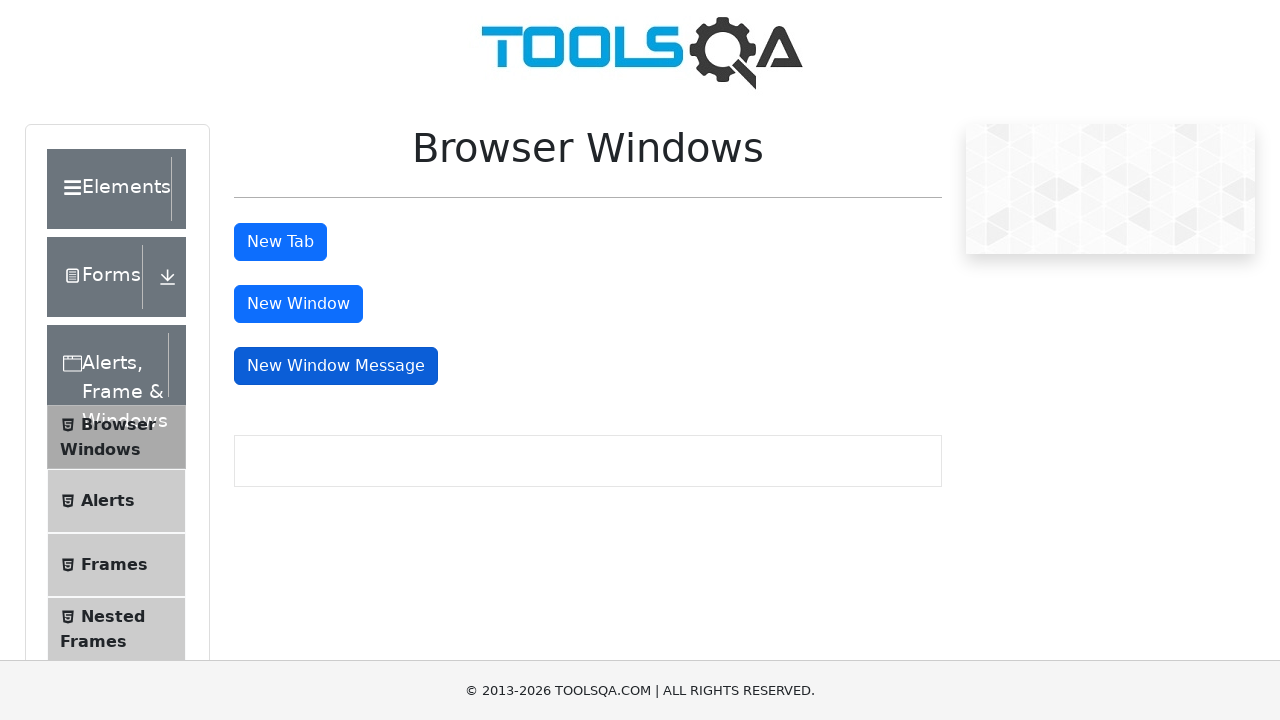